Tests the GreenKart shopping site by searching for products containing 'ca', verifying 4 products are visible, adding items to cart including a specific product and Cashews, and verifying the brand logo text.

Starting URL: https://rahulshettyacademy.com/seleniumPractise/#/

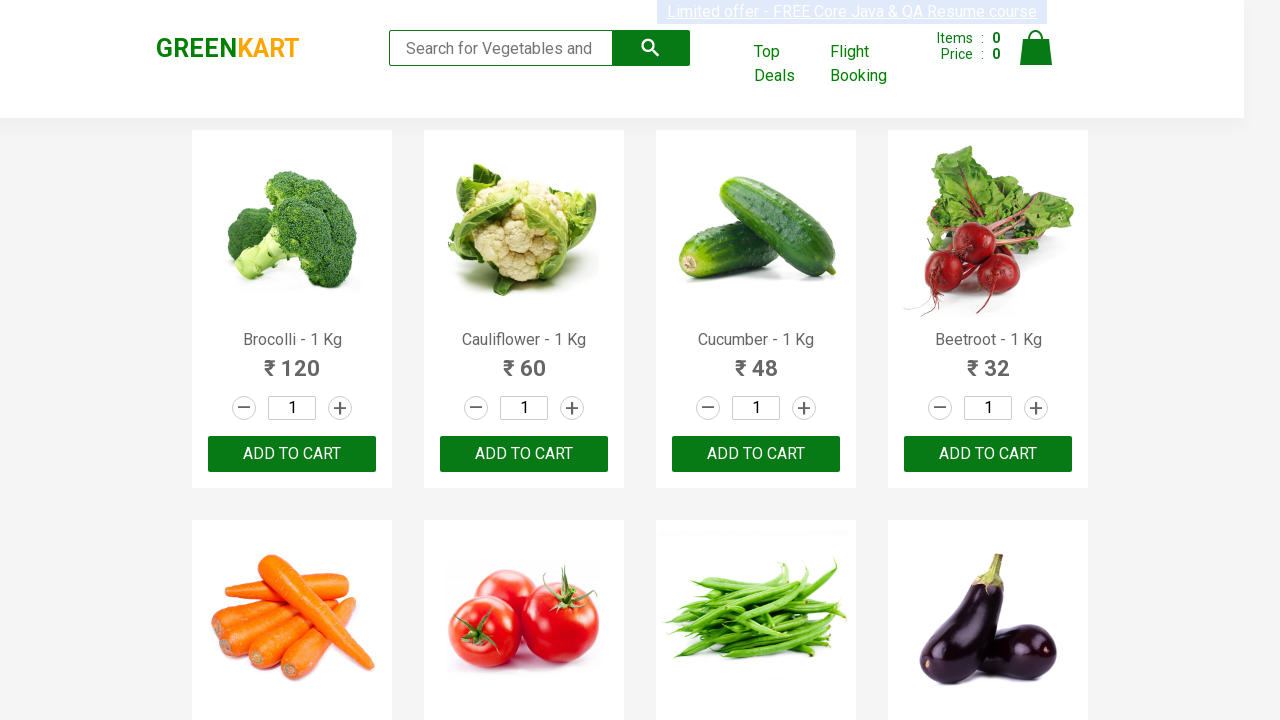

Typed 'ca' in the search box on .search-keyword
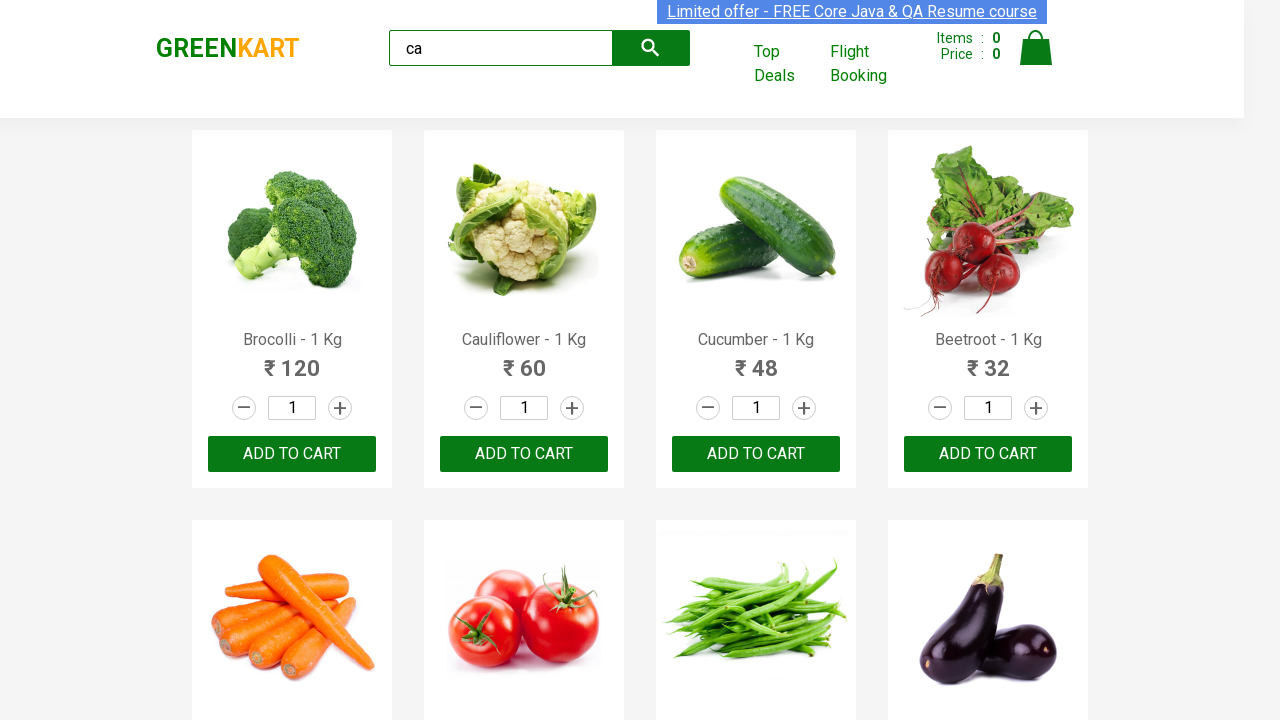

Waited for search results to load
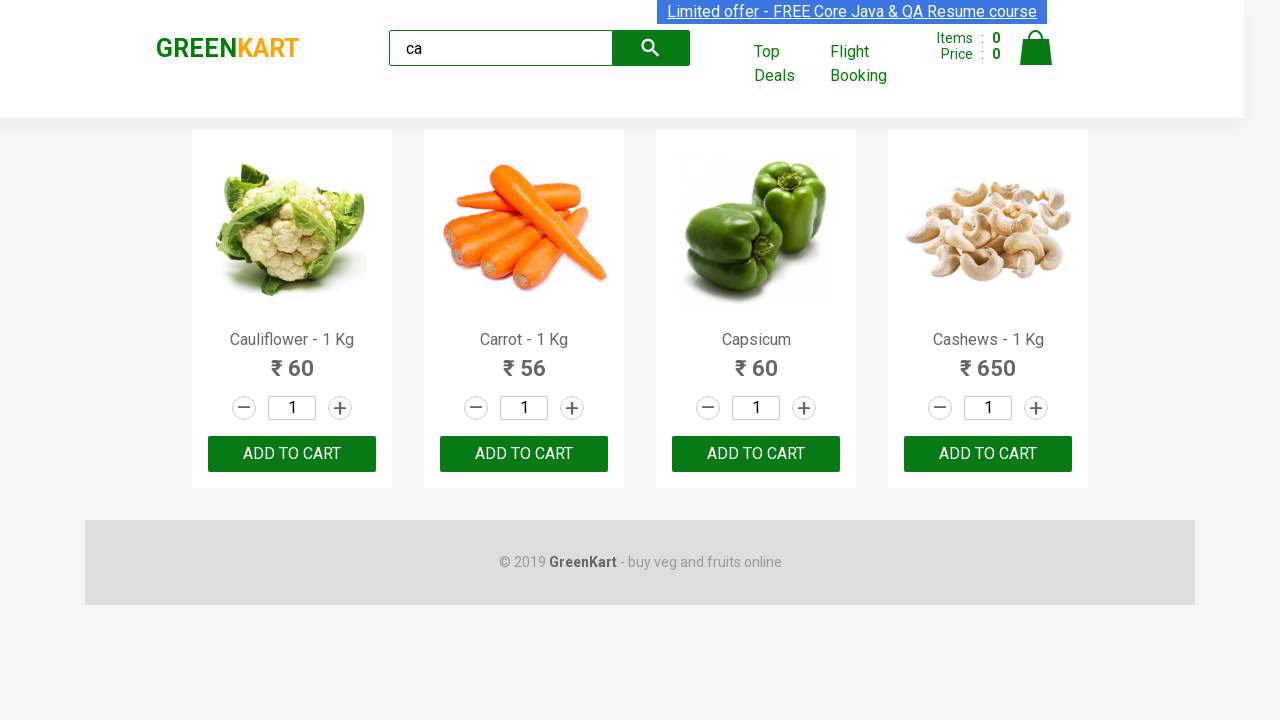

Waited for product elements to be visible
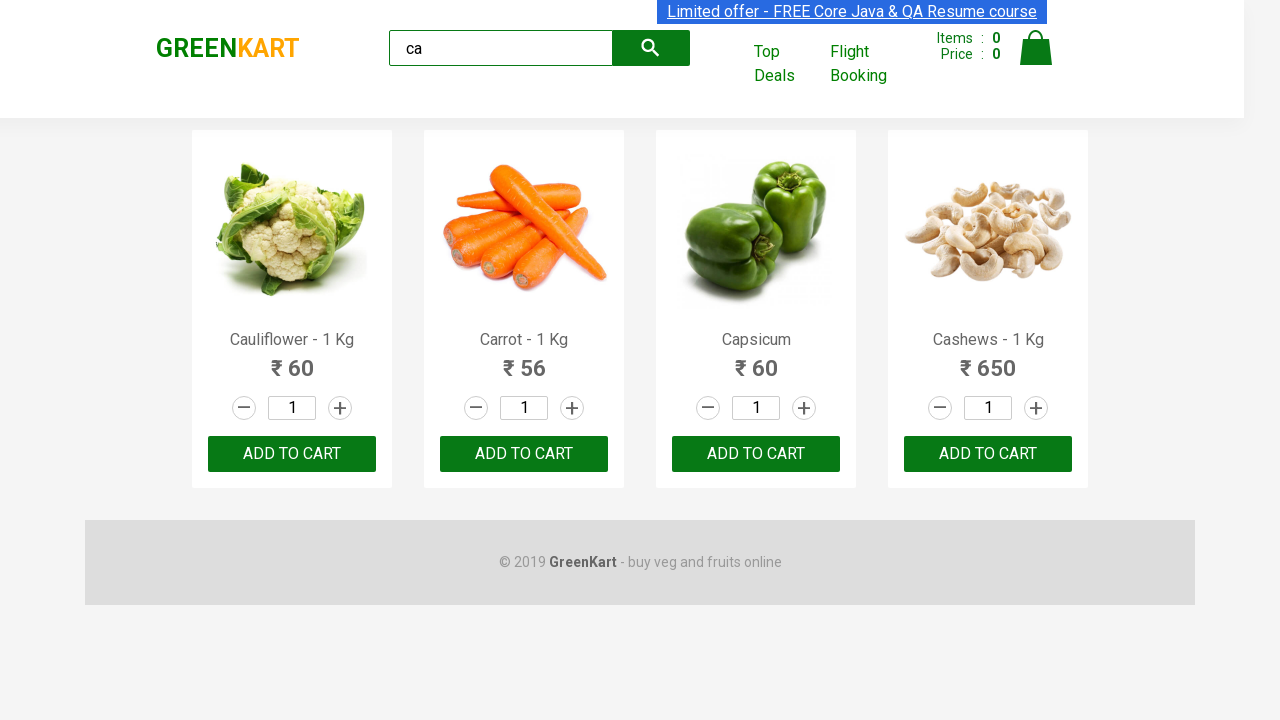

Verified that 4 products are visible
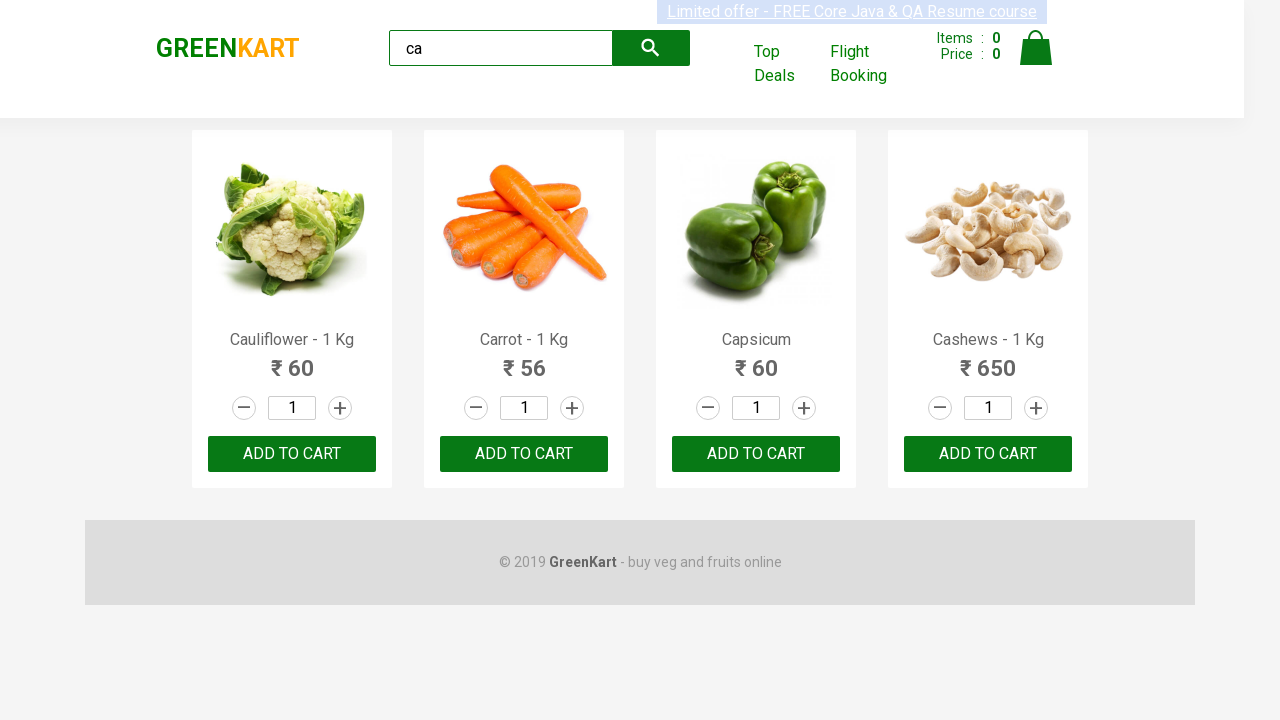

Clicked ADD TO CART button on the 3rd product at (756, 454) on .products .product >> nth=2 >> text=ADD TO CART
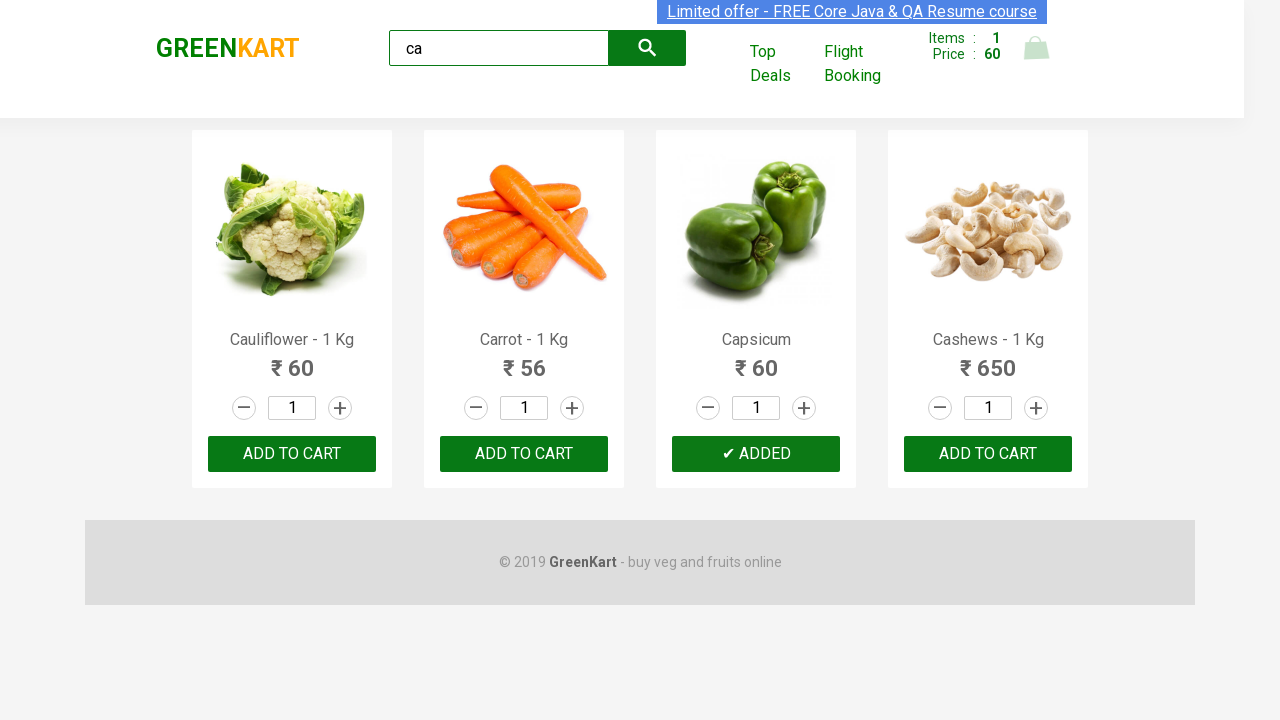

Clicked ADD TO CART button on Cashews product at (988, 454) on .products .product >> nth=3 >> button
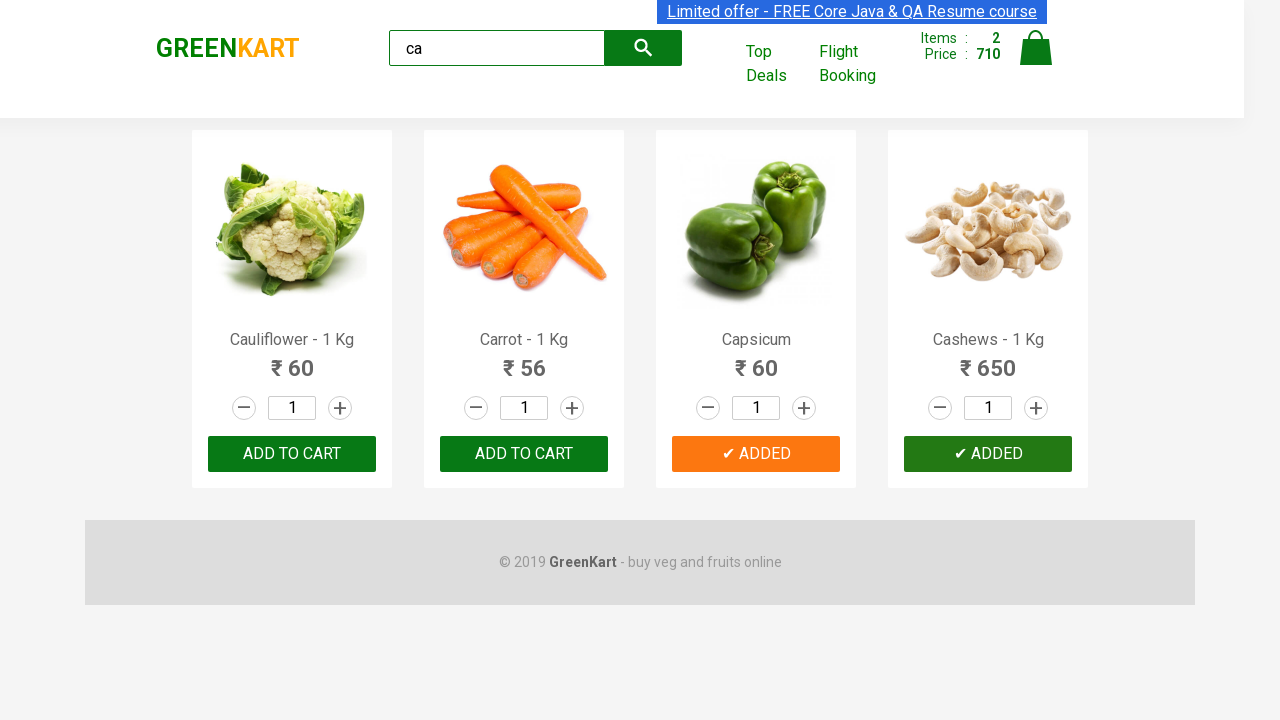

Verified brand logo text is 'GREENKART'
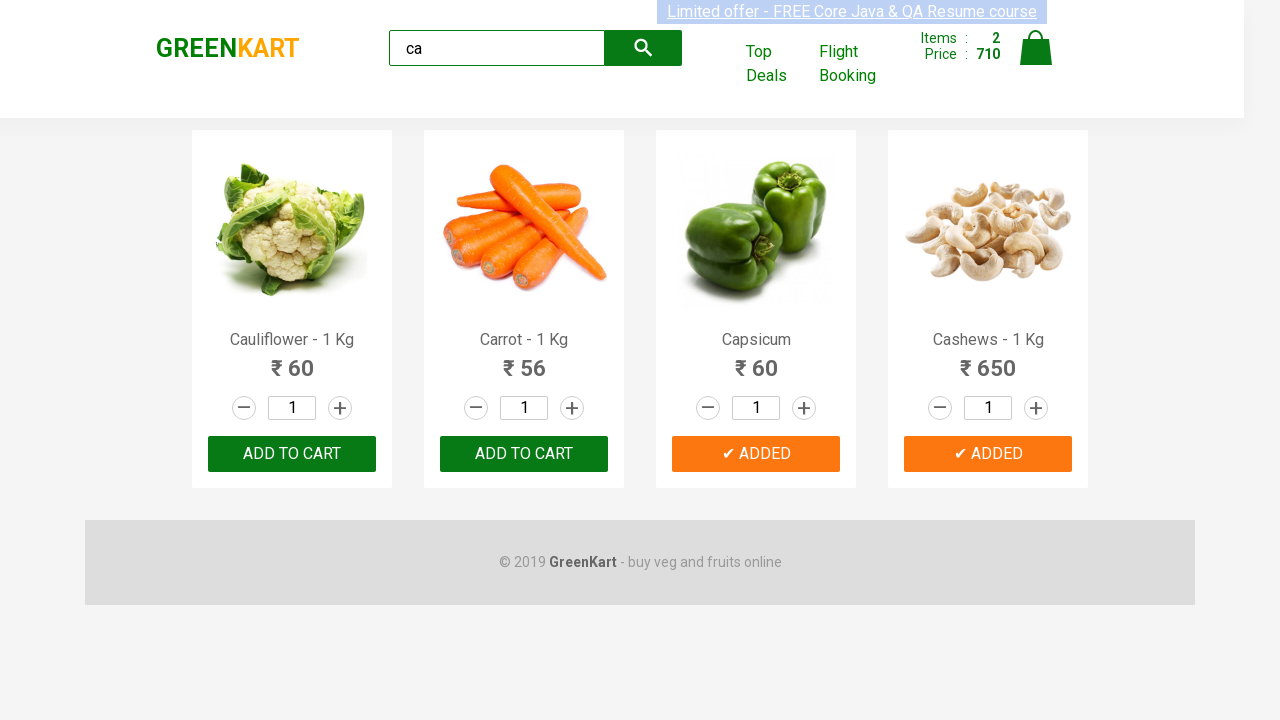

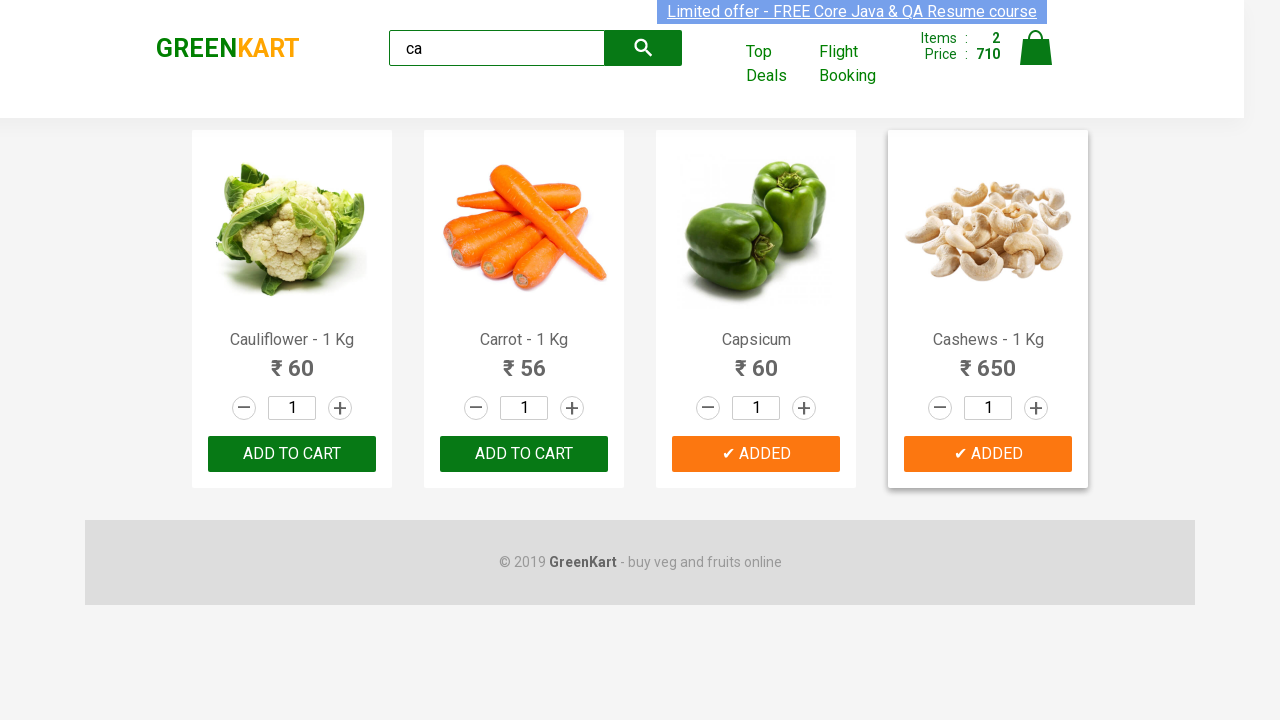